Launches browser and navigates to the Yamaha India bikes page, maximizing the browser window.

Starting URL: https://www.yamaha-motor-india.com/yamaha-bikes.html

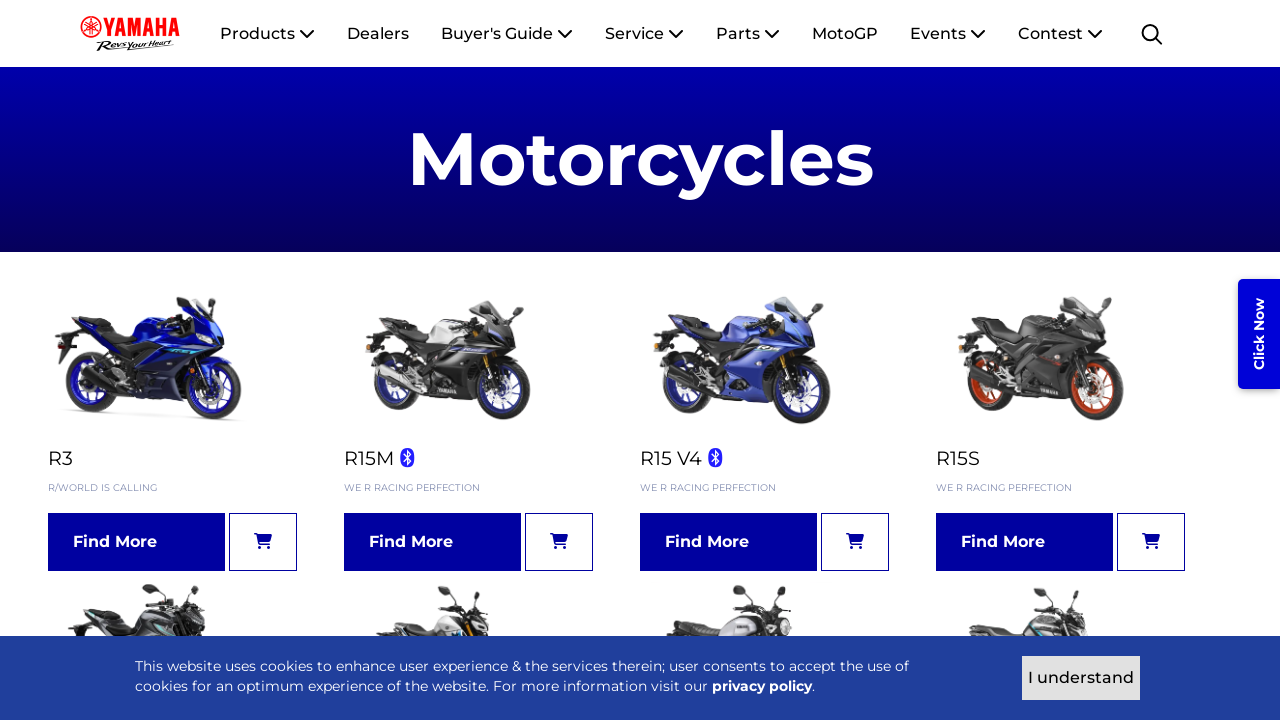

Navigated to Yamaha India bikes page
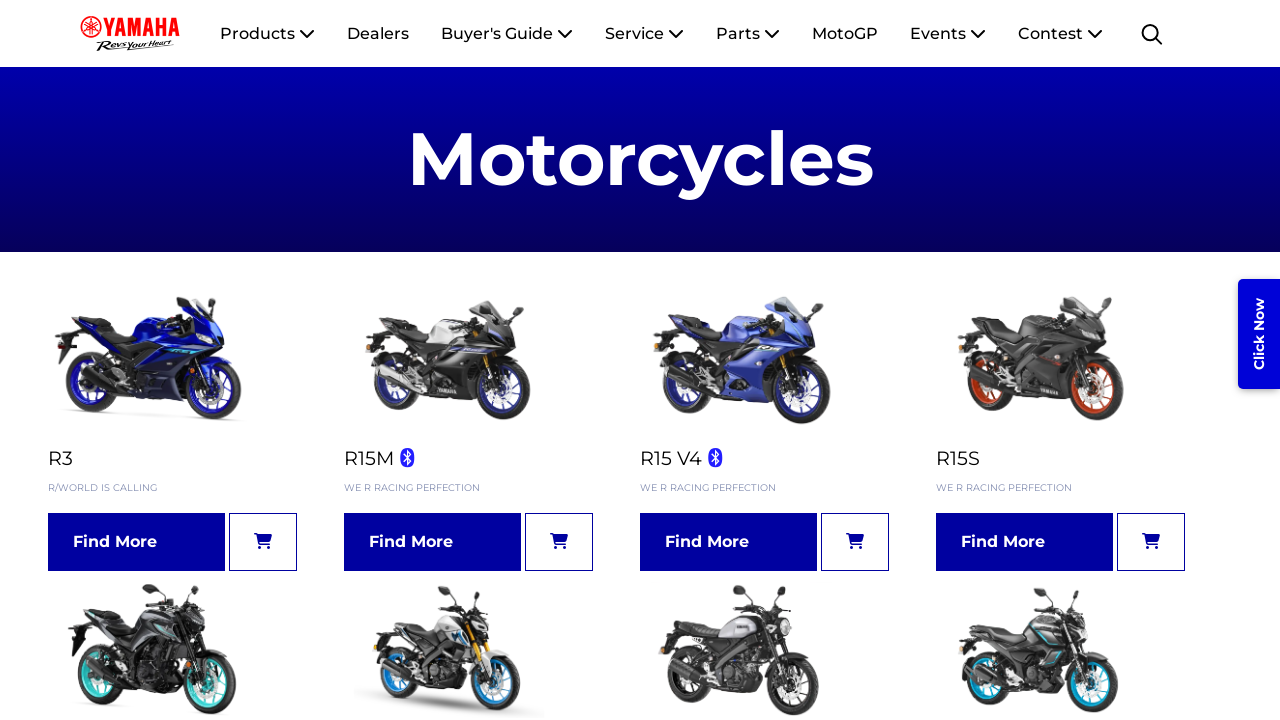

Maximized browser window to 1920x1080
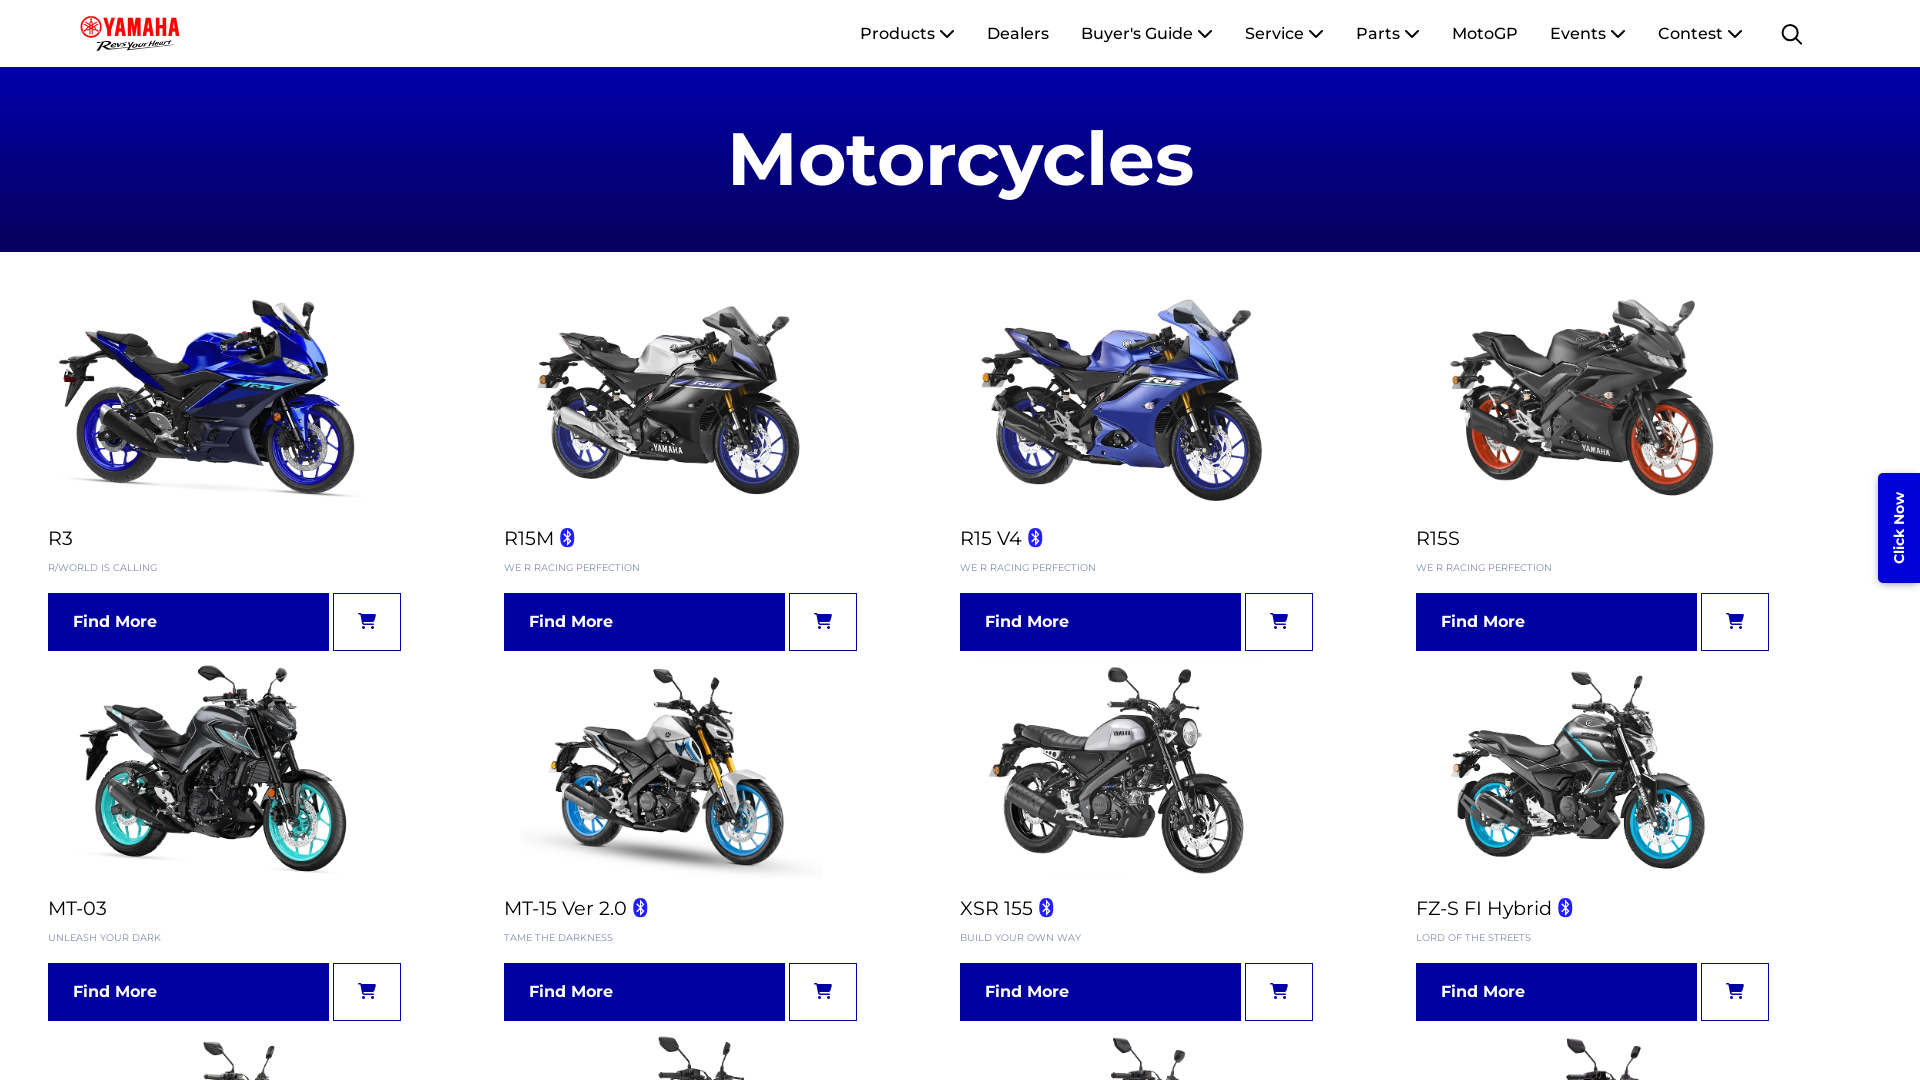

Page fully loaded (DOM content ready)
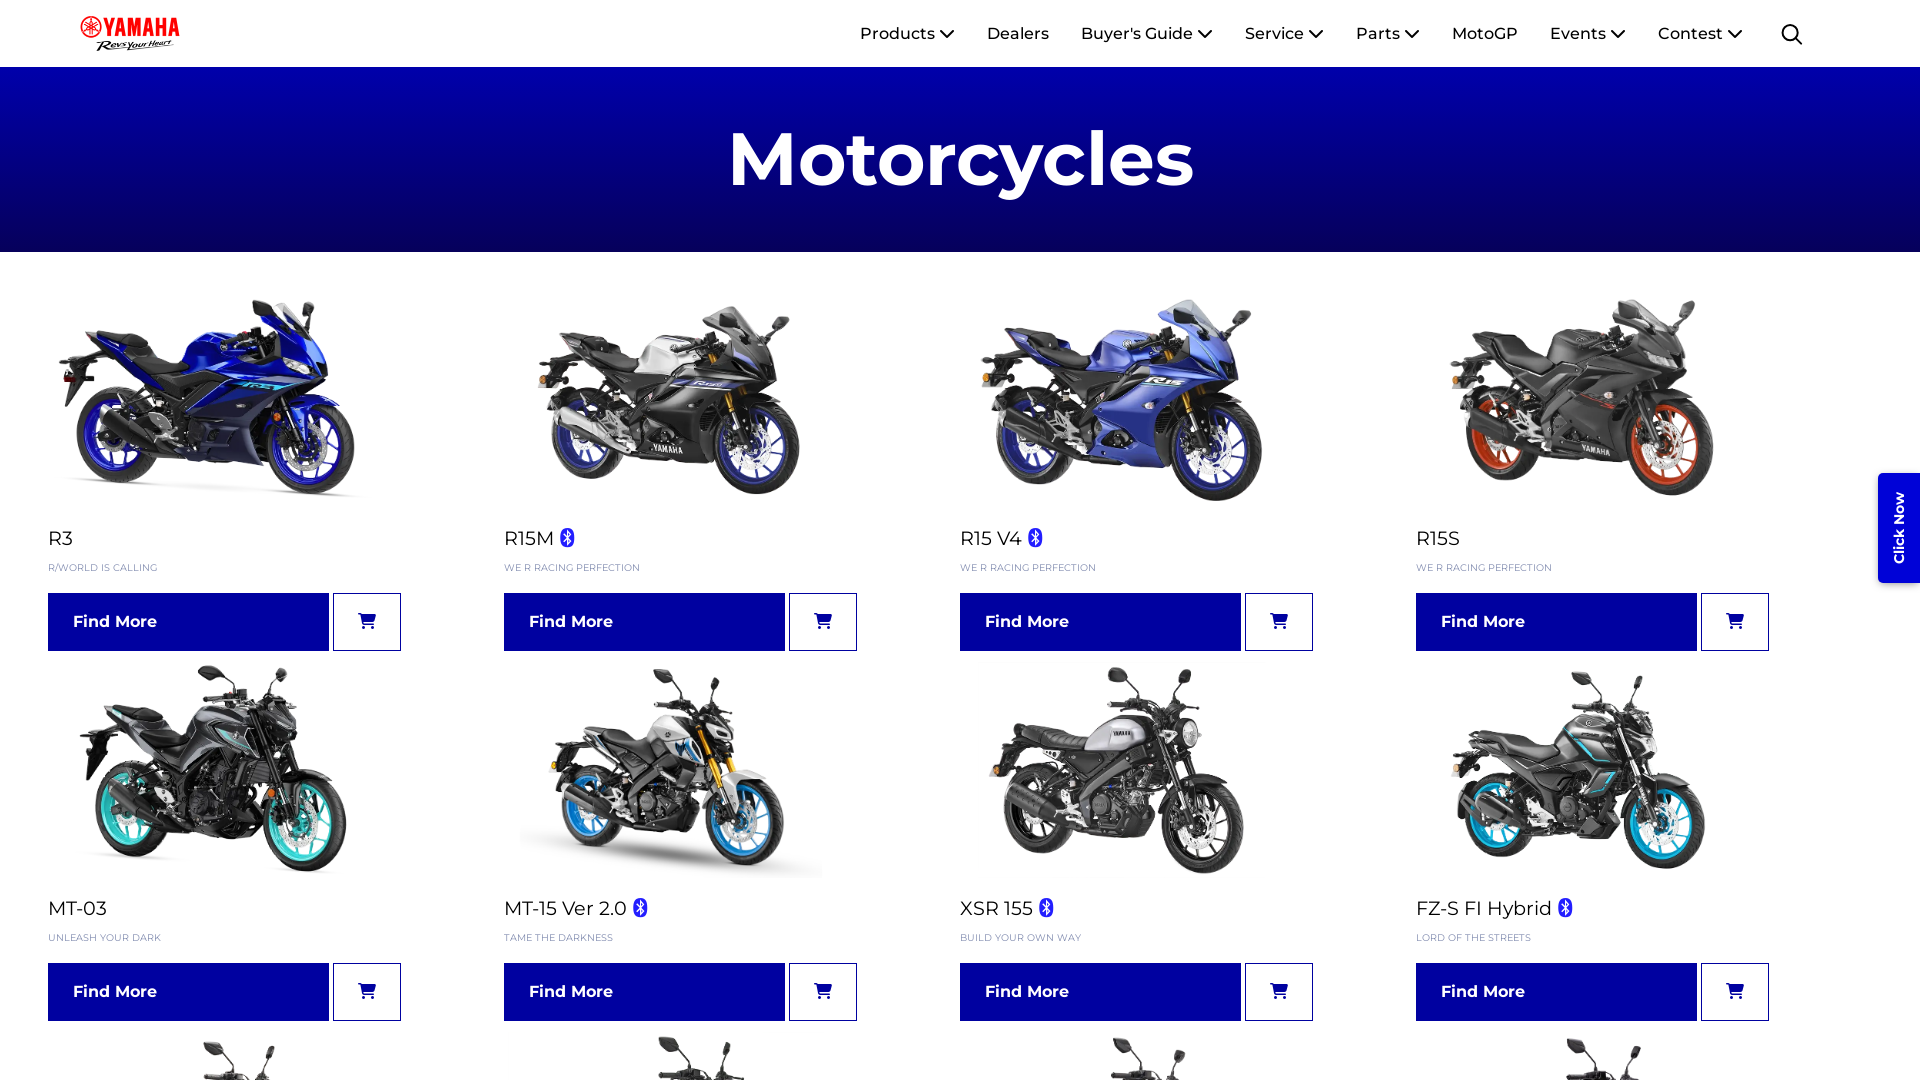

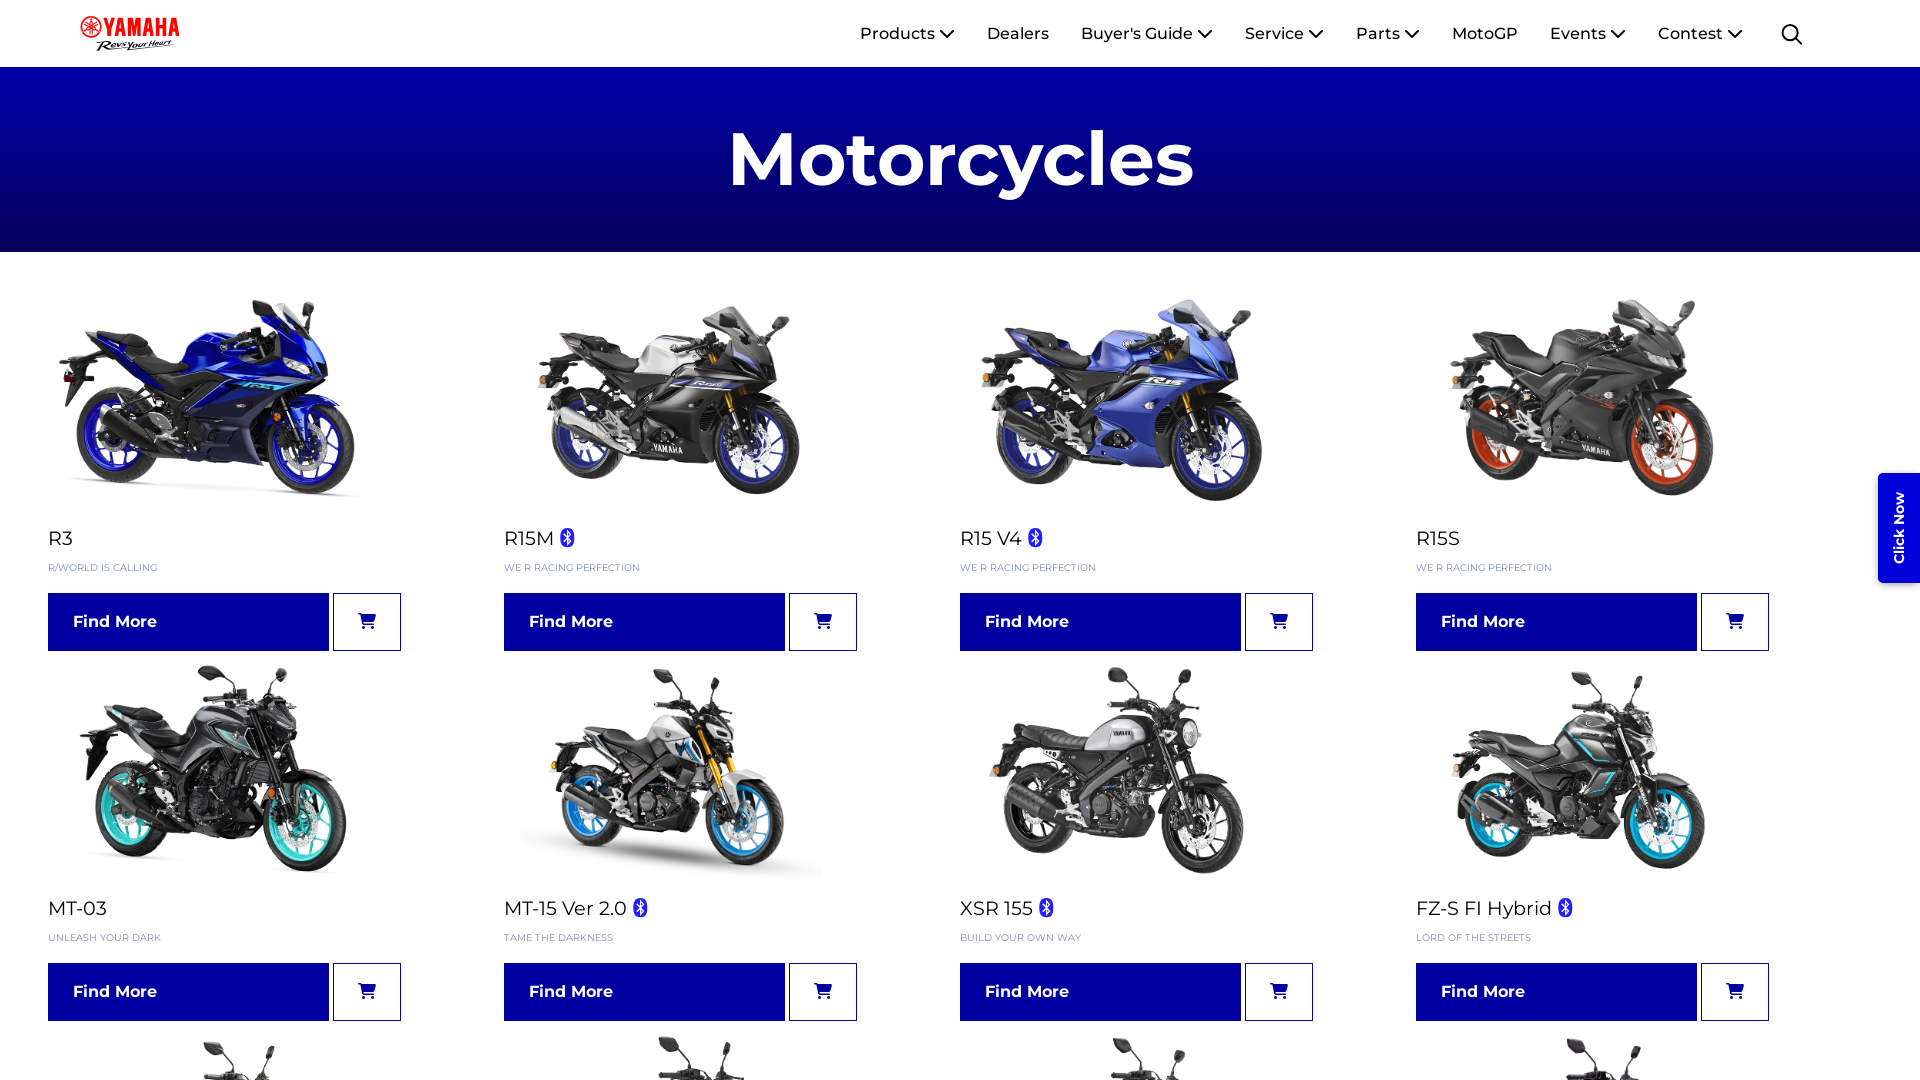